Clicks on the selenium training banner, switches to the new tab, and verifies the page title

Starting URL: https://demoqa.com/

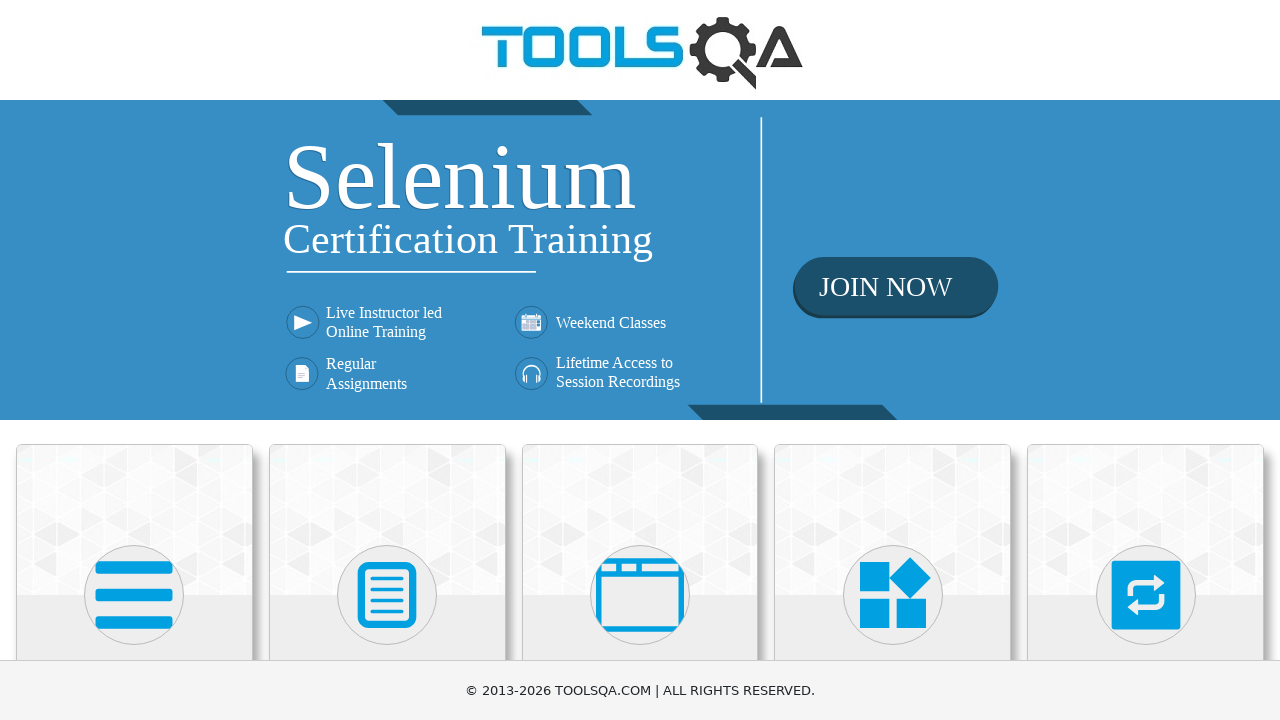

Located the selenium training banner link
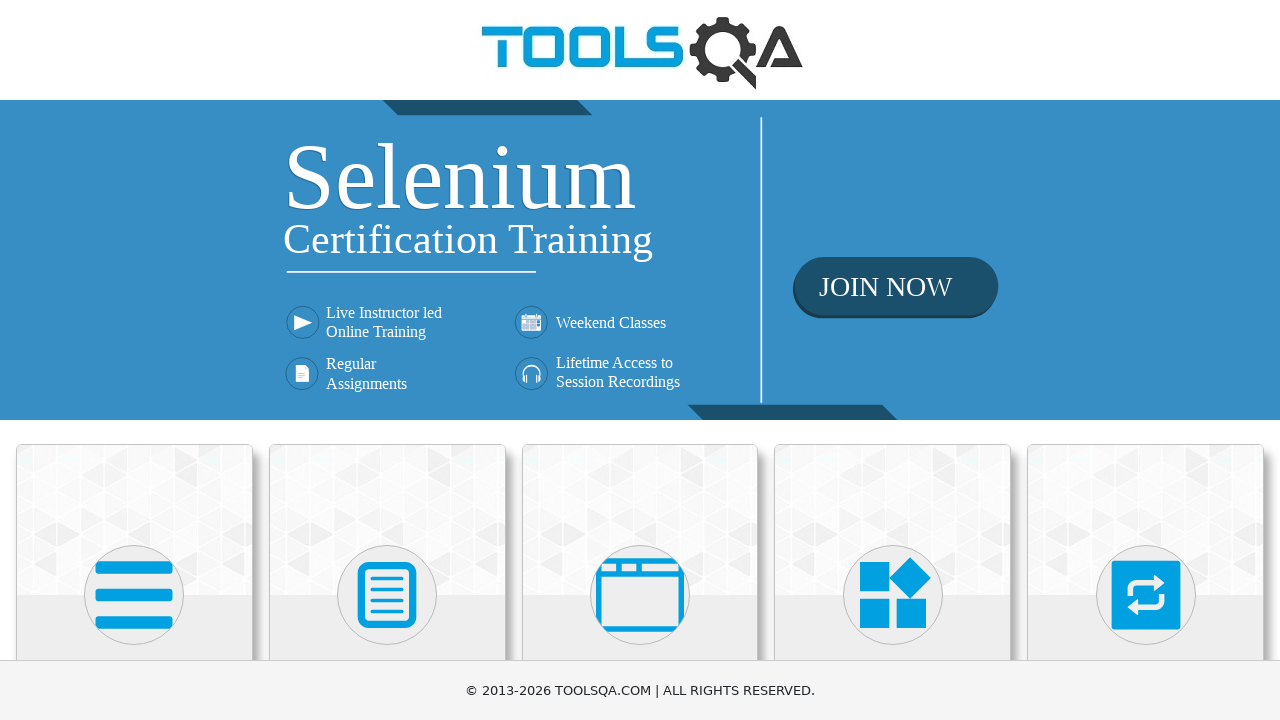

Retrieved href attribute from banner link
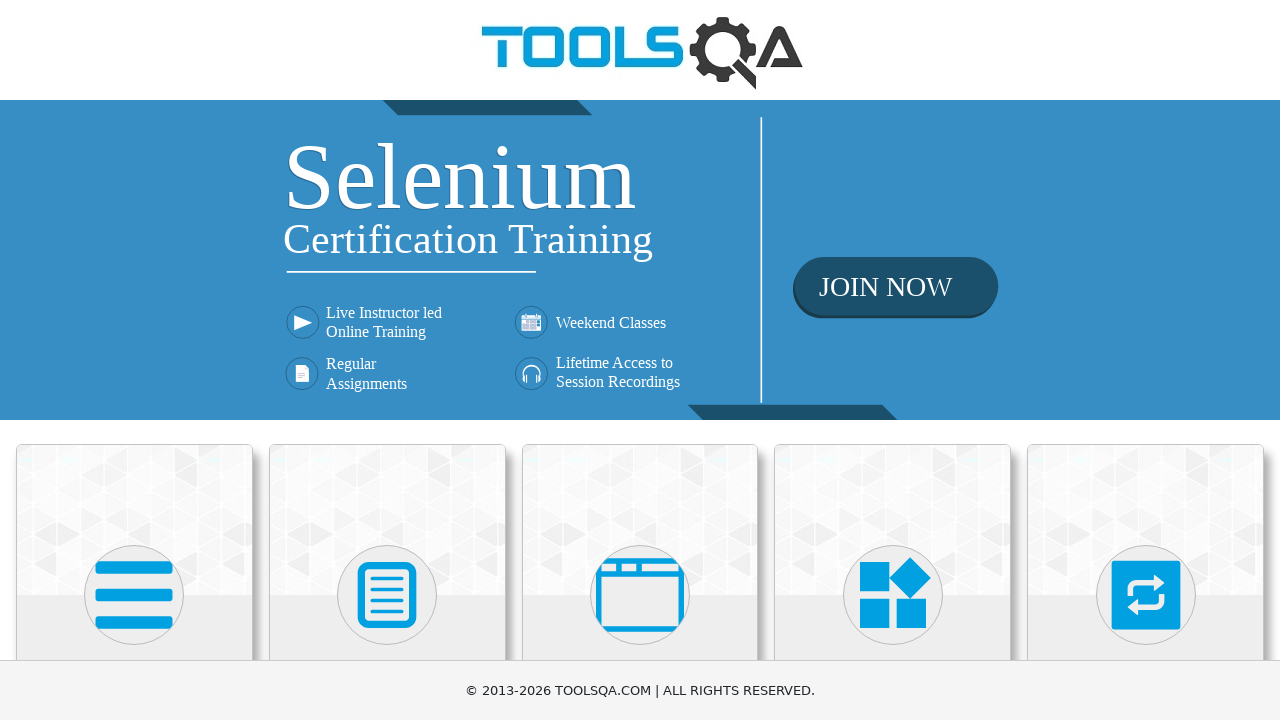

Verified banner link href is correct
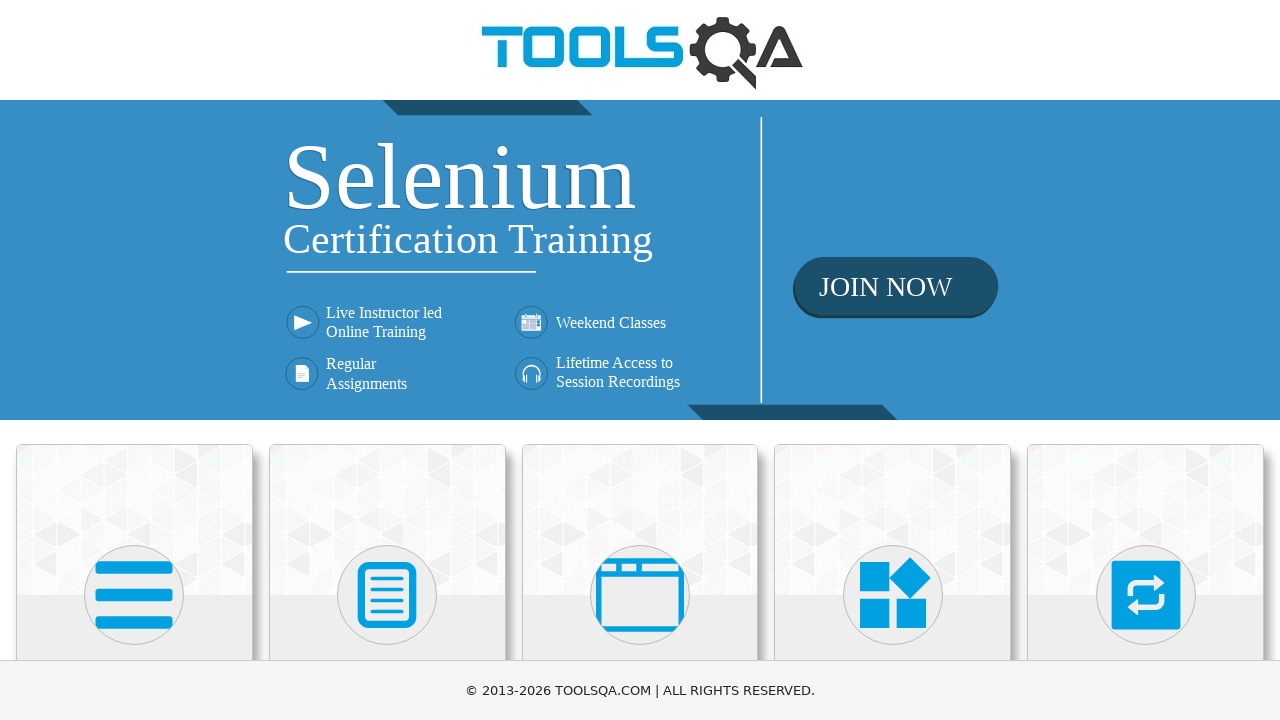

Clicked on selenium training banner to open new tab at (640, 260) on xpath=//div[@class='home-banner']/a
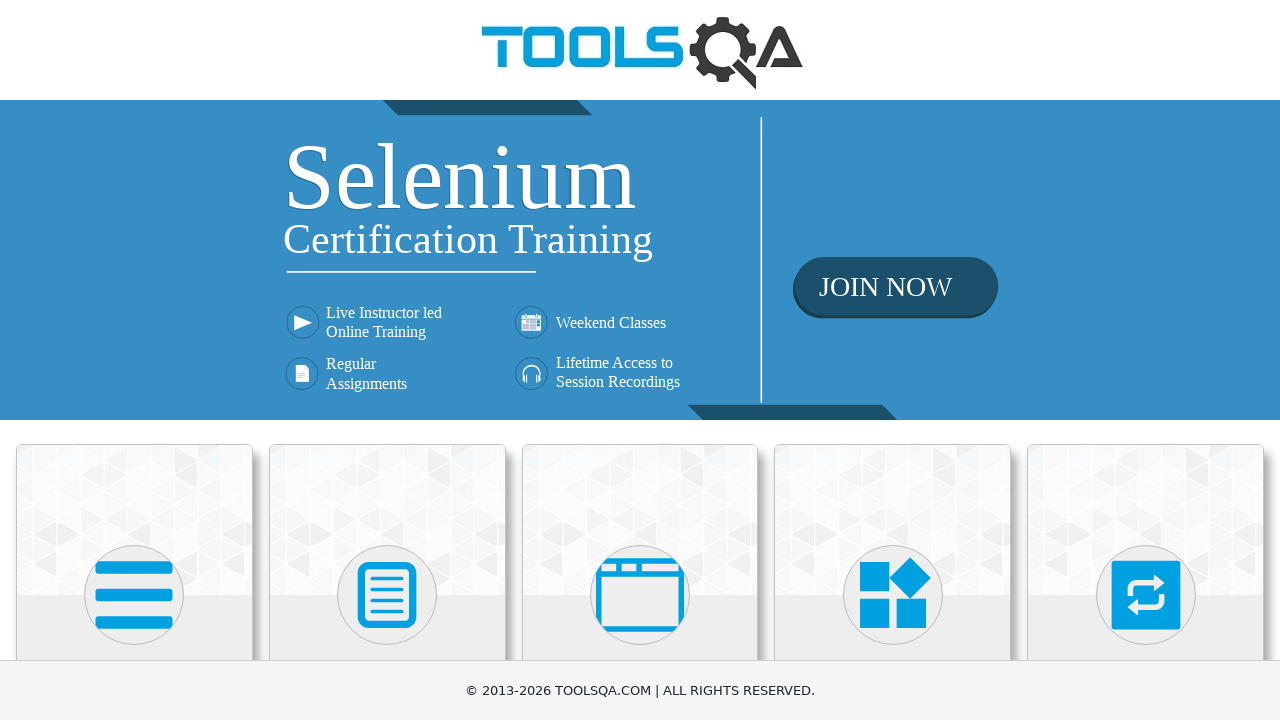

Captured new page object from context
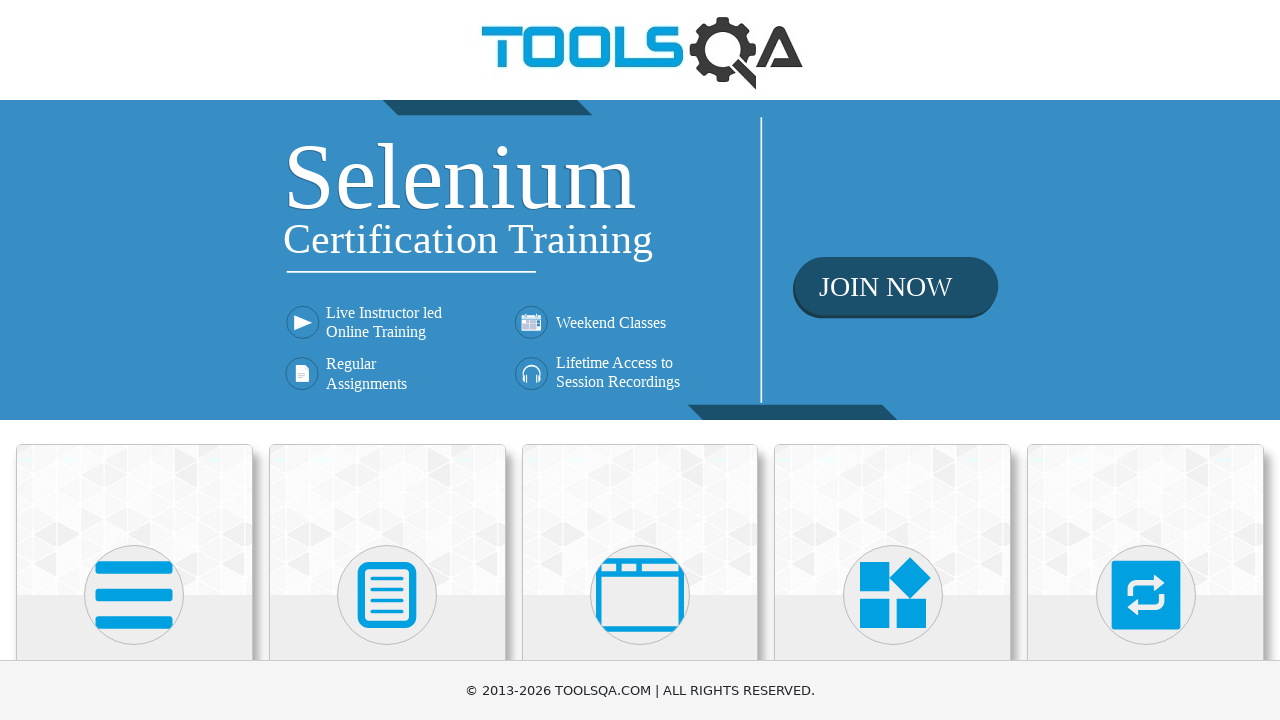

New page fully loaded
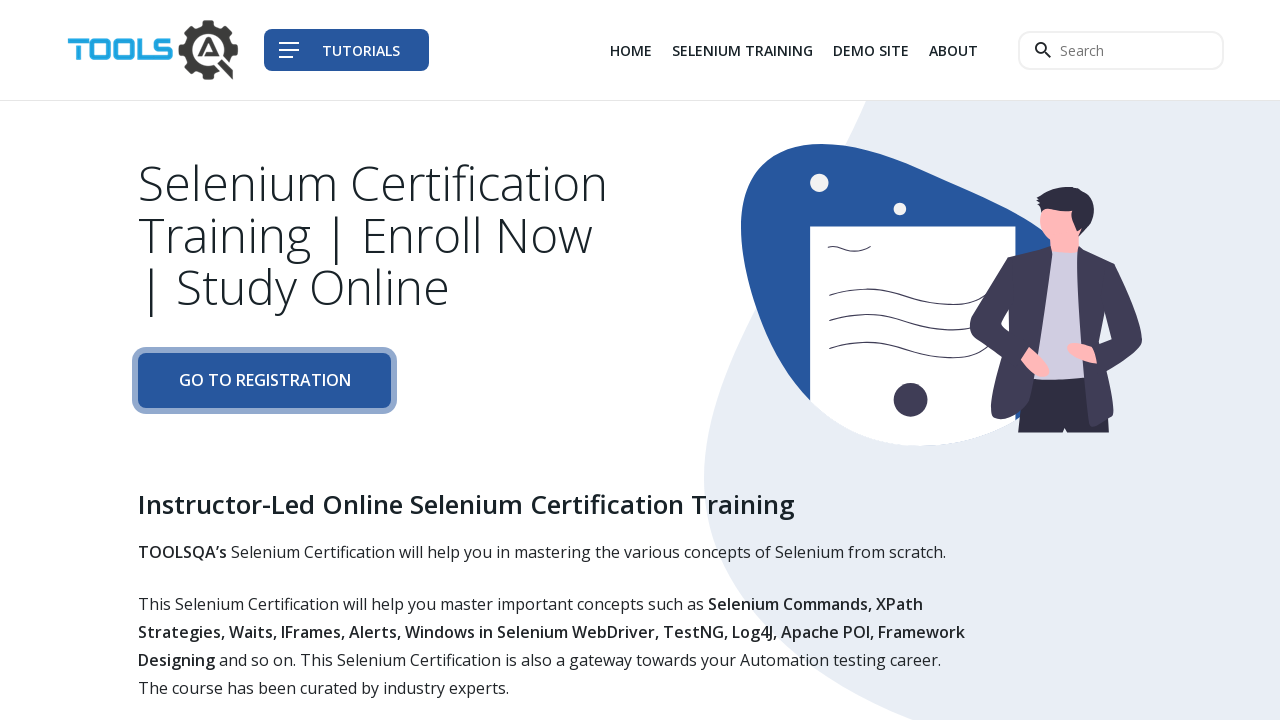

Verified new page title is 'Tools QA - Selenium Training'
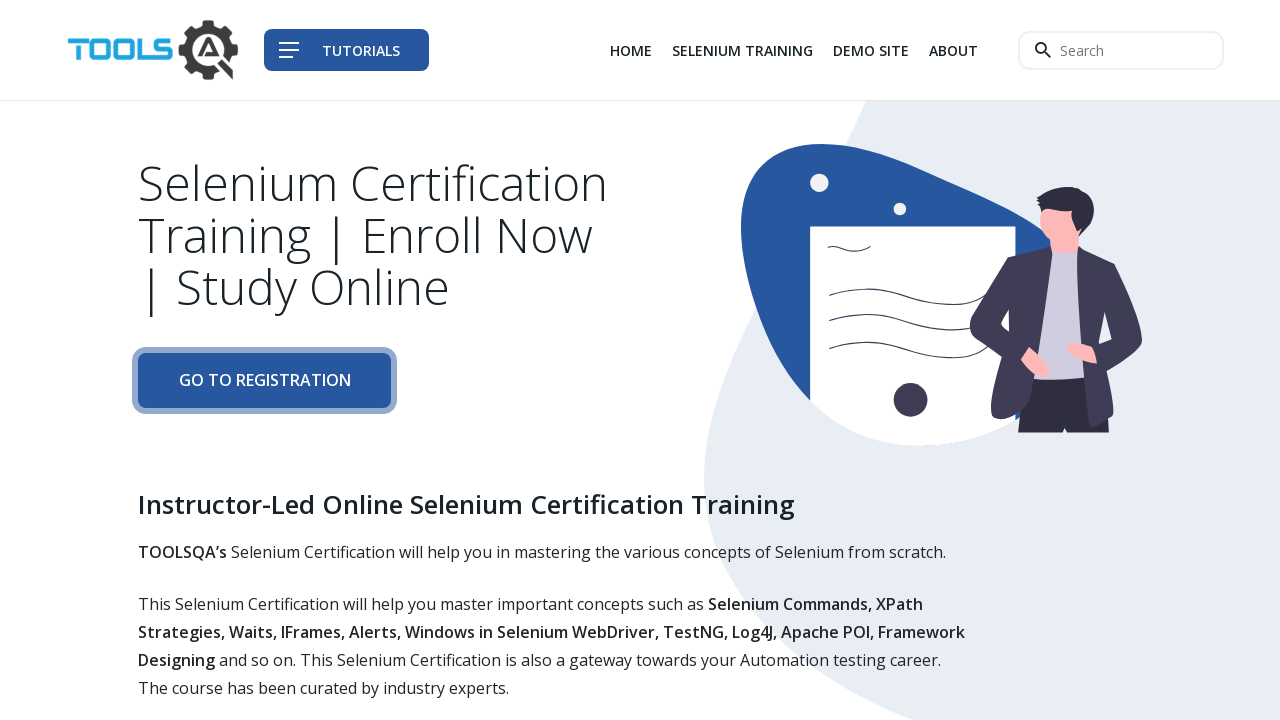

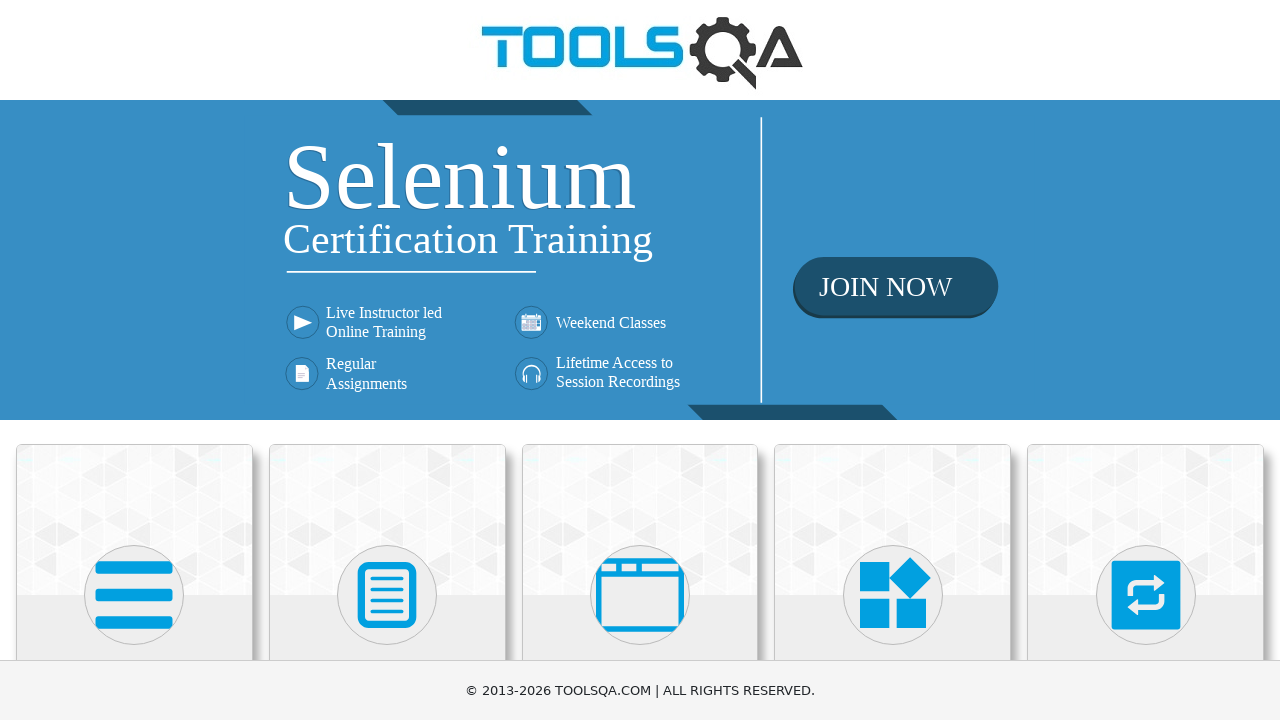